Tests clicking a button with a dynamic ID on the UI Testing Playground site, demonstrating how to handle elements that change IDs on each page load

Starting URL: http://uitestingplayground.com/dynamicid

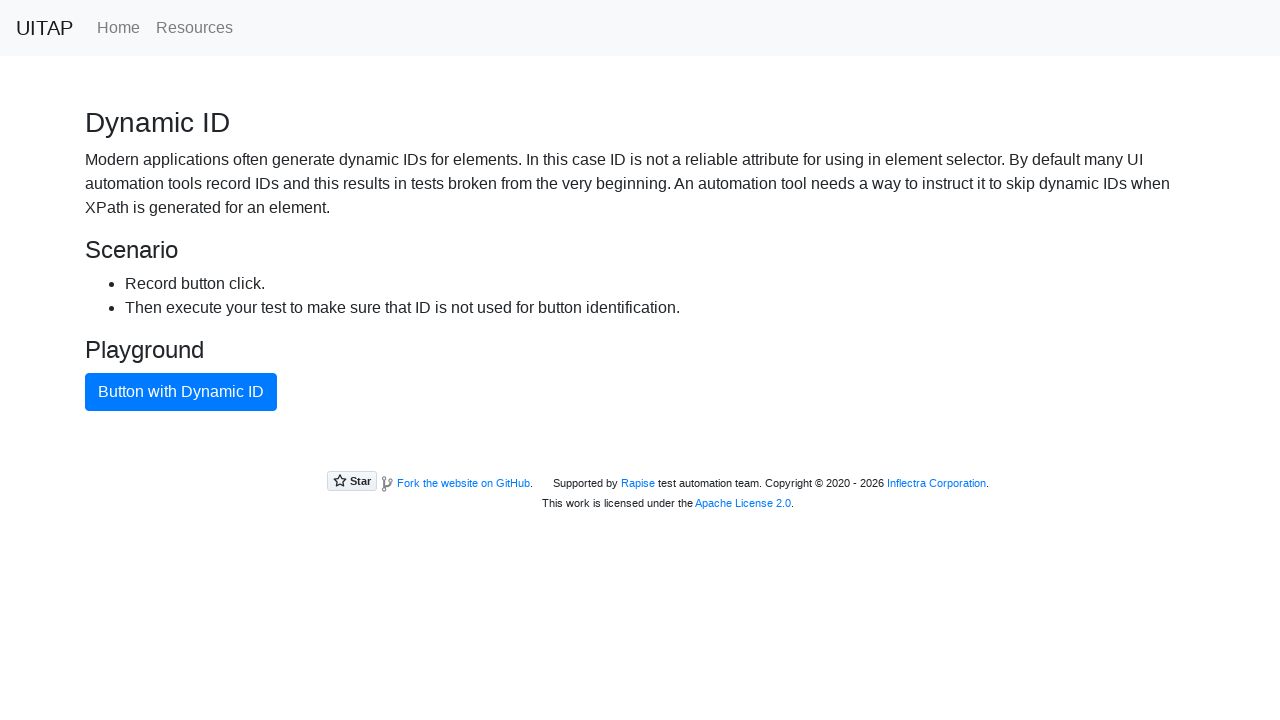

Waited for blue button with dynamic ID to load
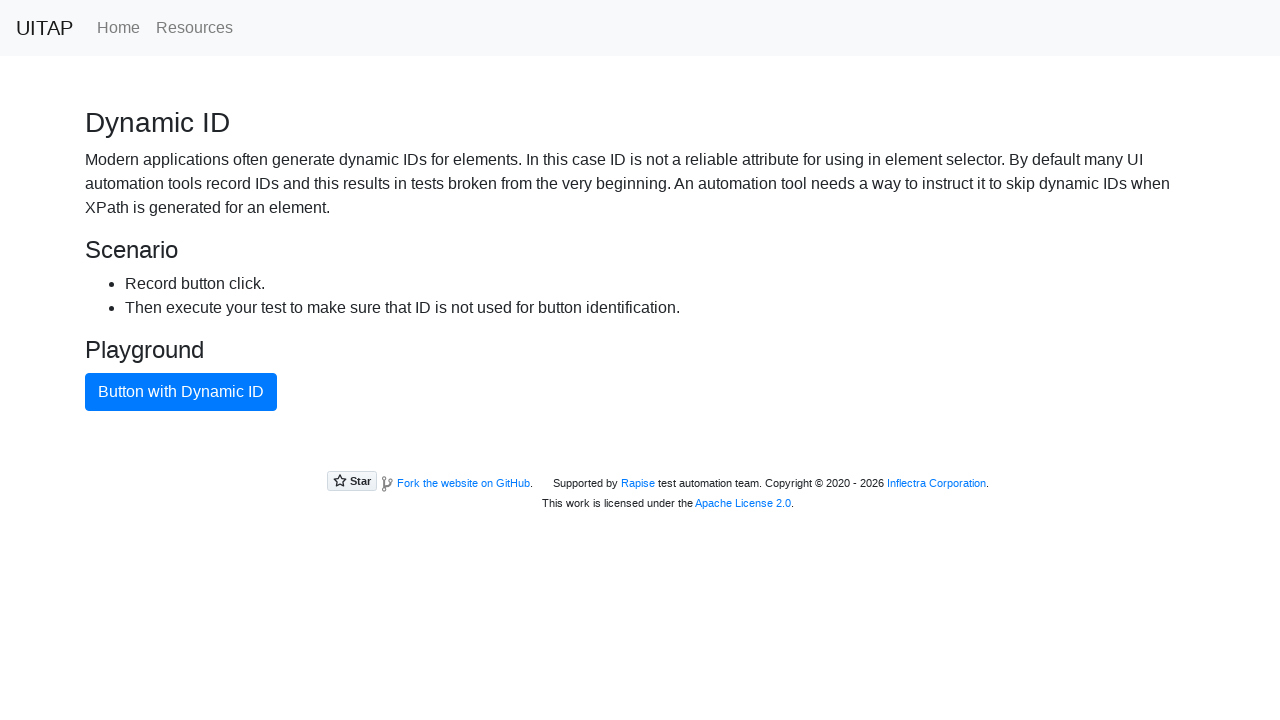

Clicked blue button with dynamic ID at (181, 392) on xpath=//button[contains(@class,'btn-primary')]
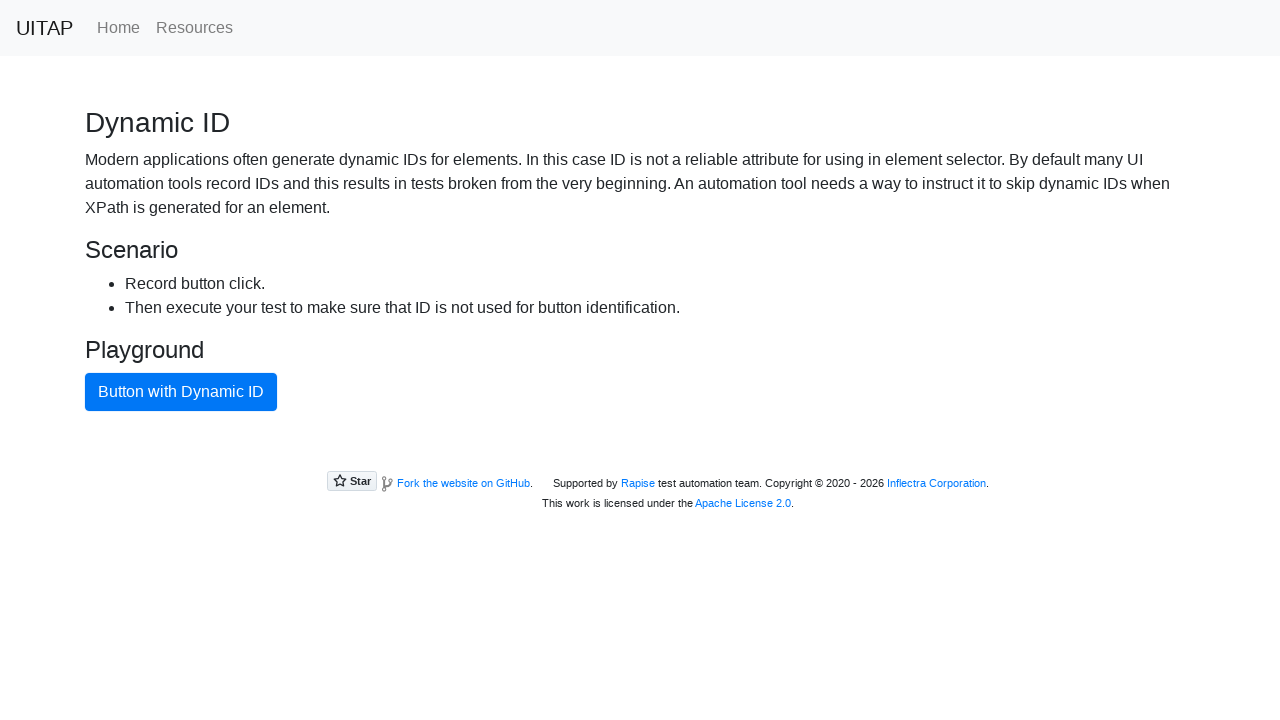

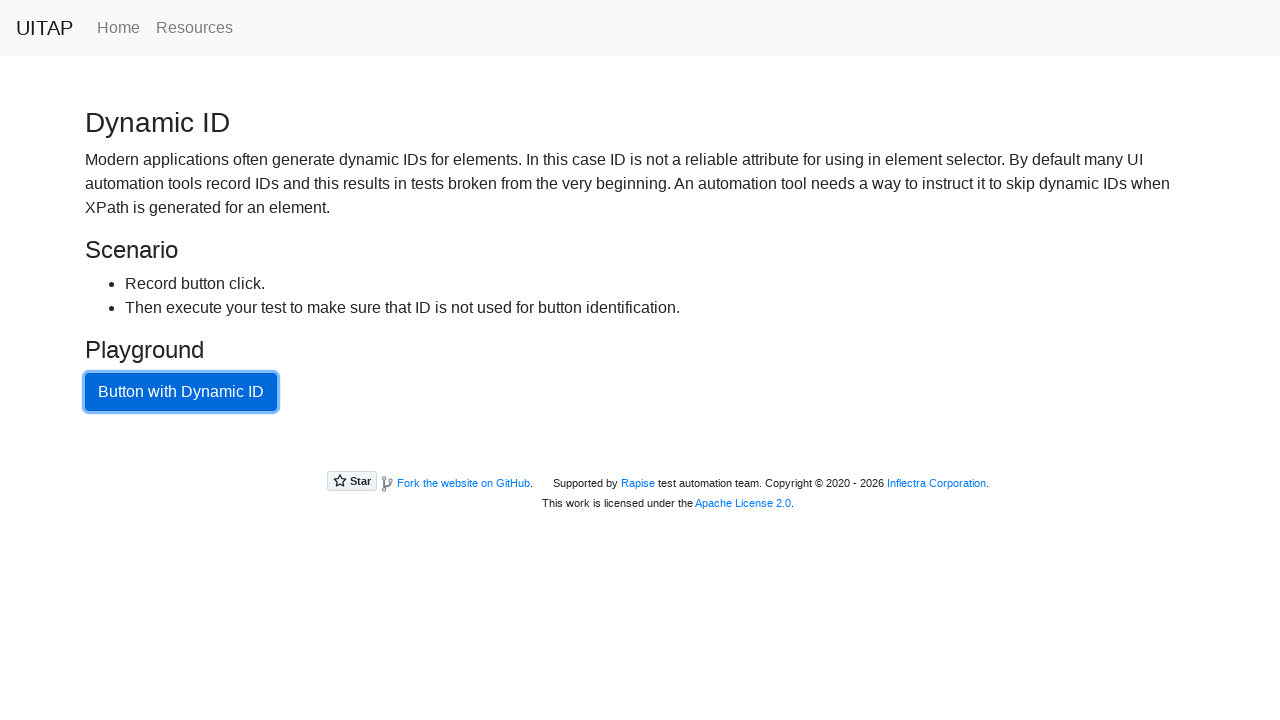